Navigates to an automation practice page and locates a button element using XPath sibling traversal to verify element accessibility

Starting URL: https://rahulshettyacademy.com/AutomationPractice/

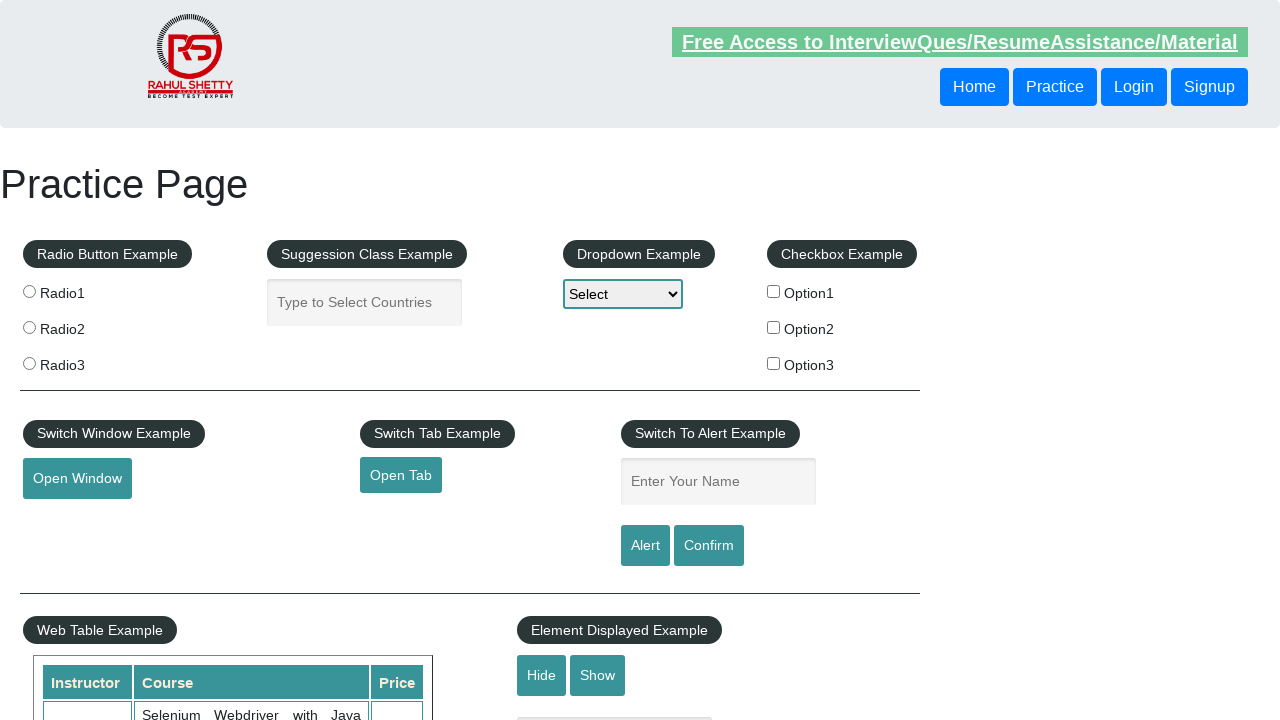

Navigated to automation practice page
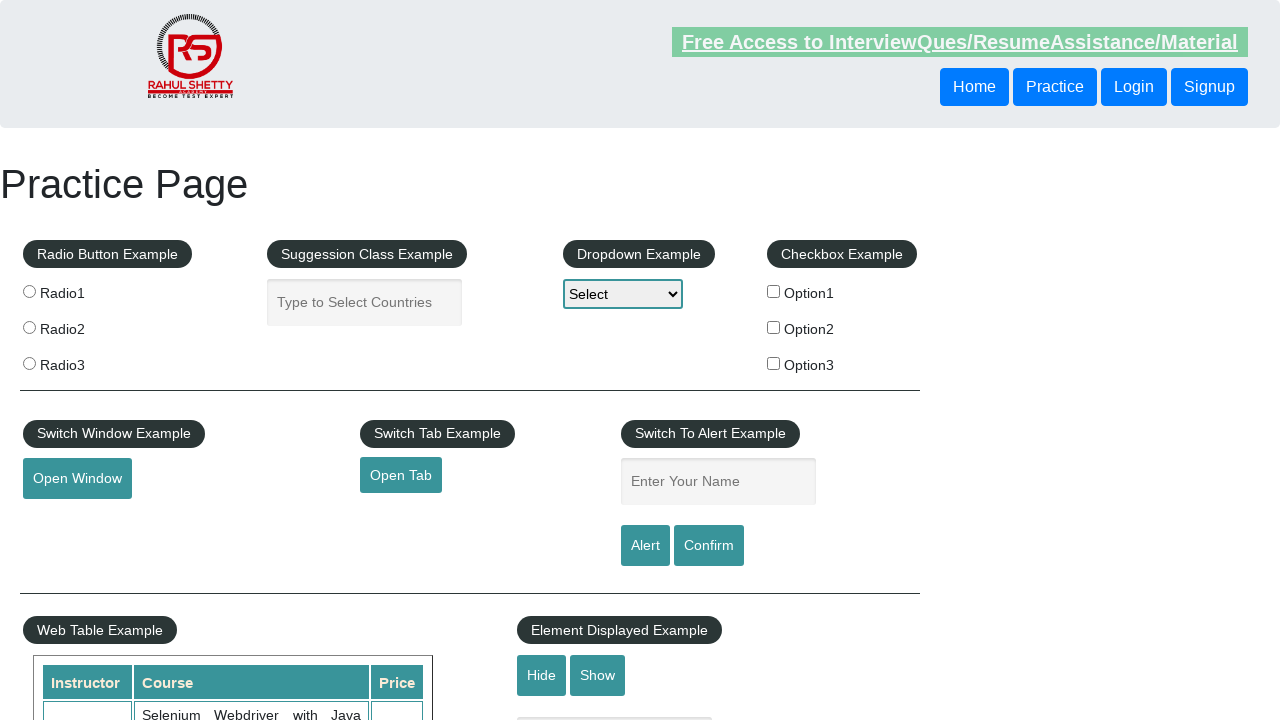

Located button element using XPath sibling traversal
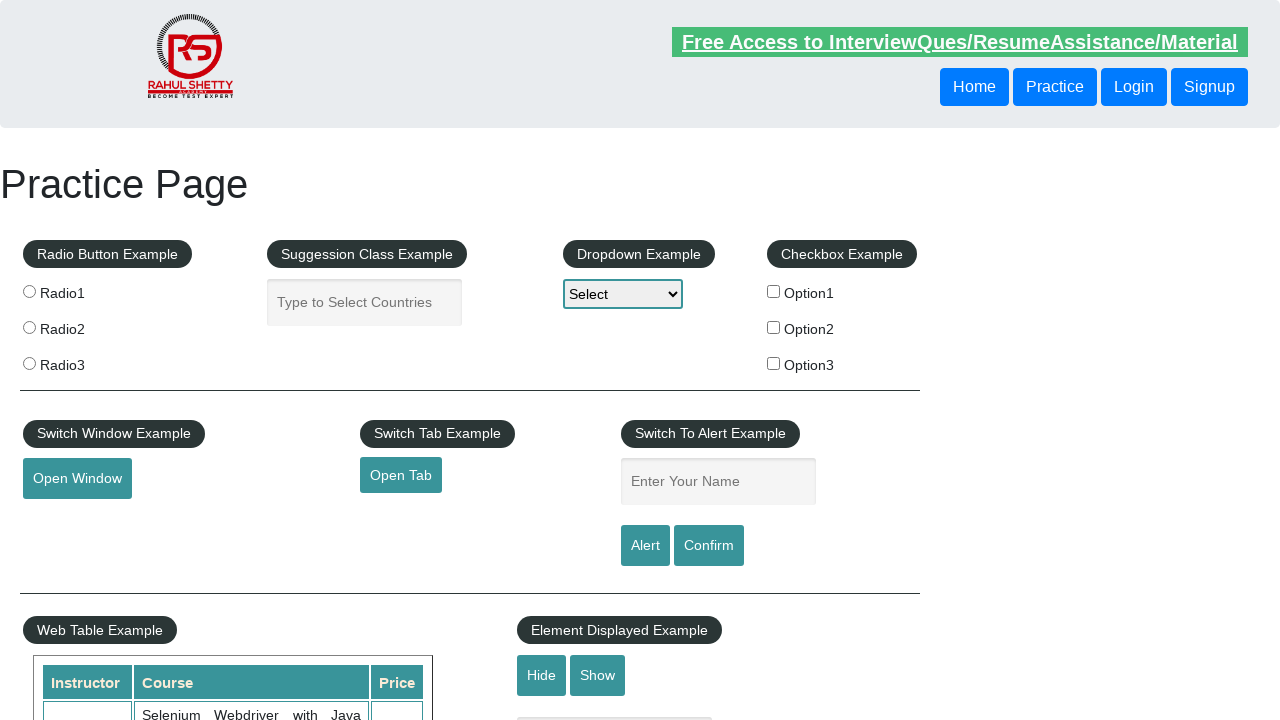

Button element became visible
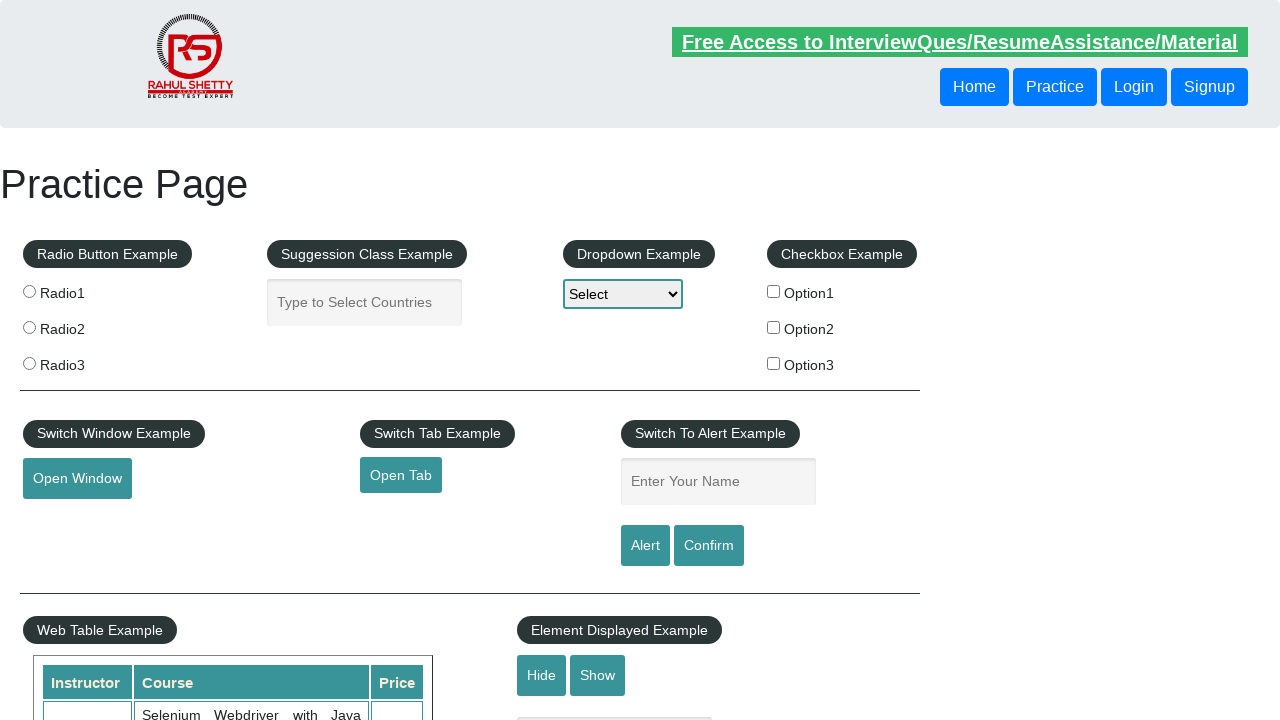

Retrieved button text content: 'Signup'
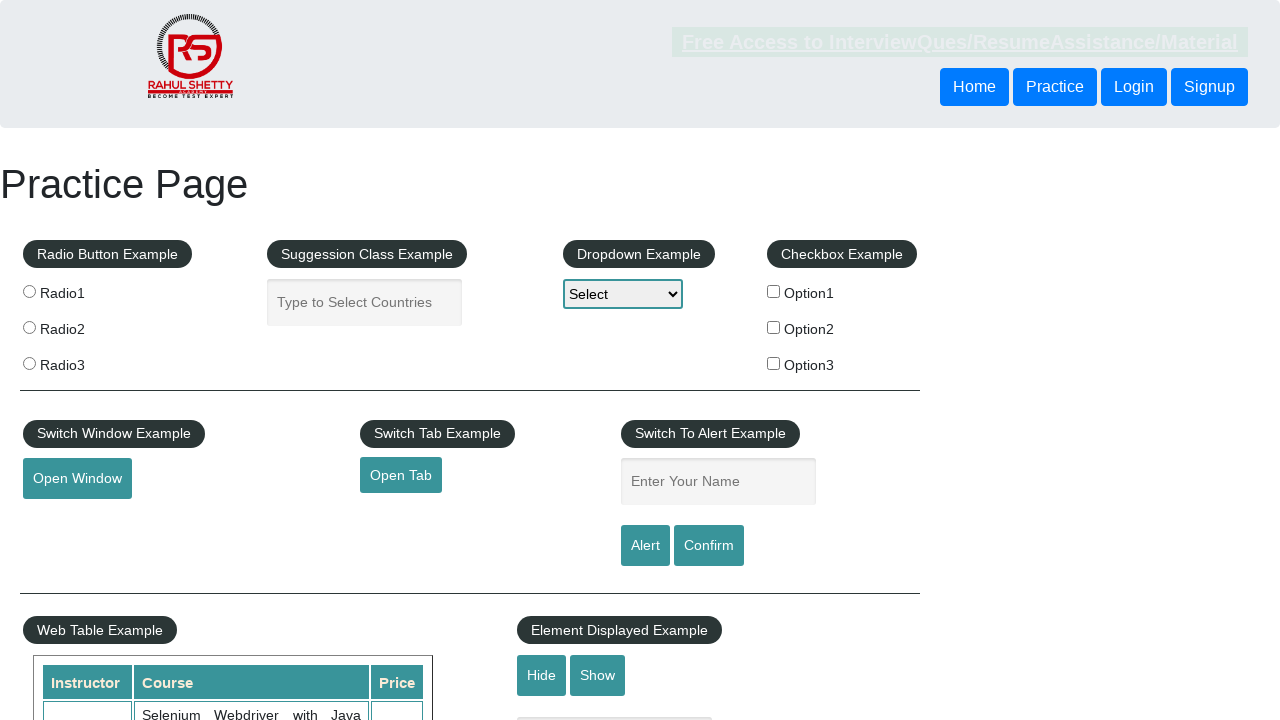

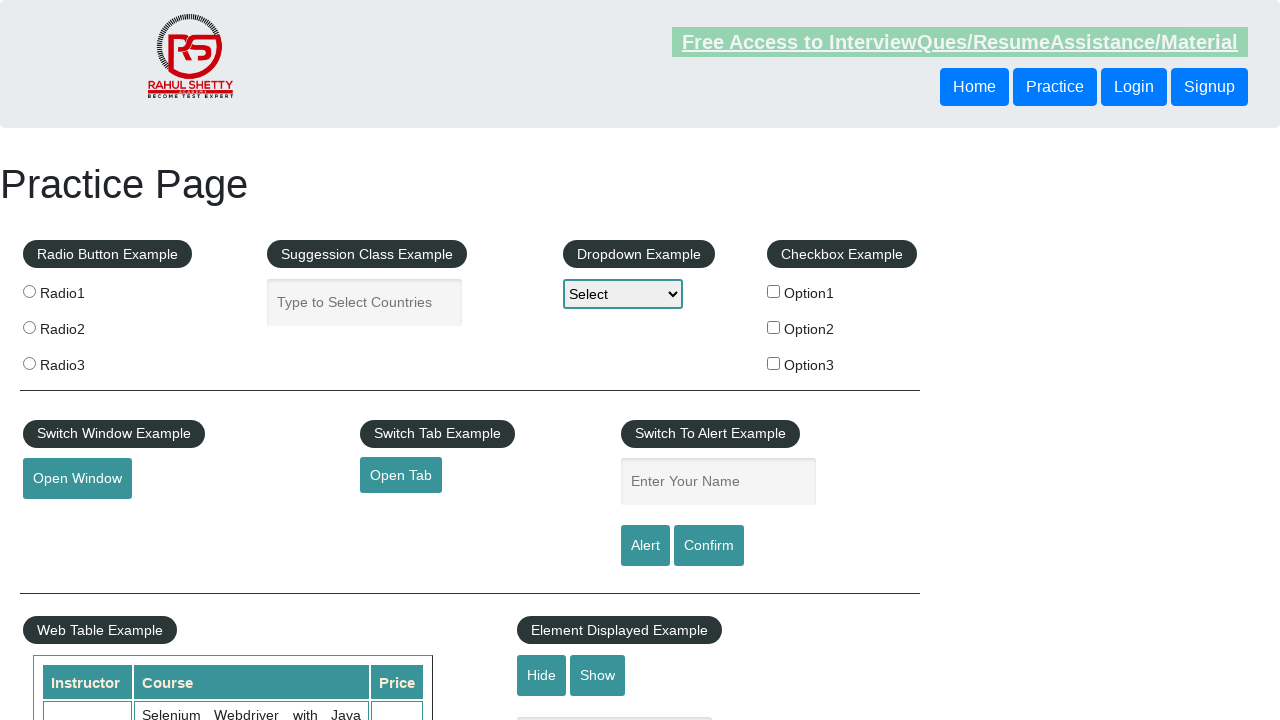